Tests that clicking the LinkedIn navbar link opens the LinkedIn profile in a new tab

Starting URL: https://grayinfilmv2.netlify.app/

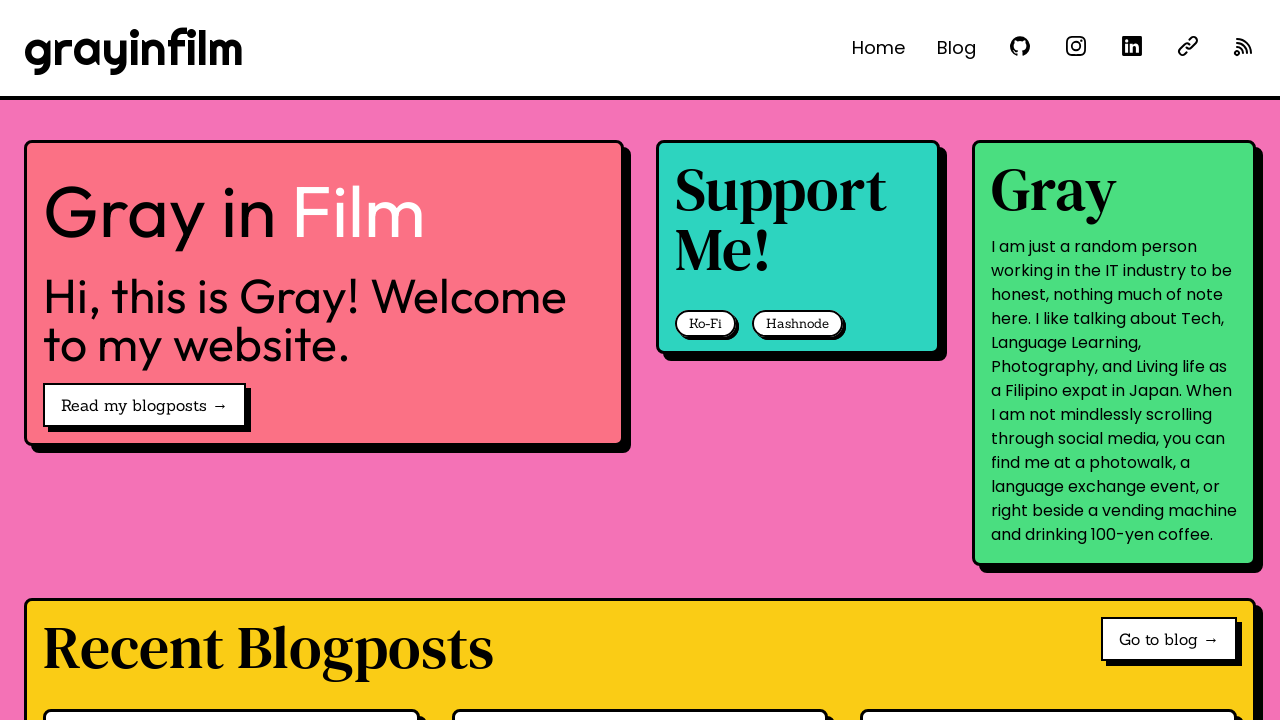

Clicked LinkedIn navbar link and popup started opening at (1132, 46) on internal:role=link[name="See @grayinfilm on LinkedIn"i]
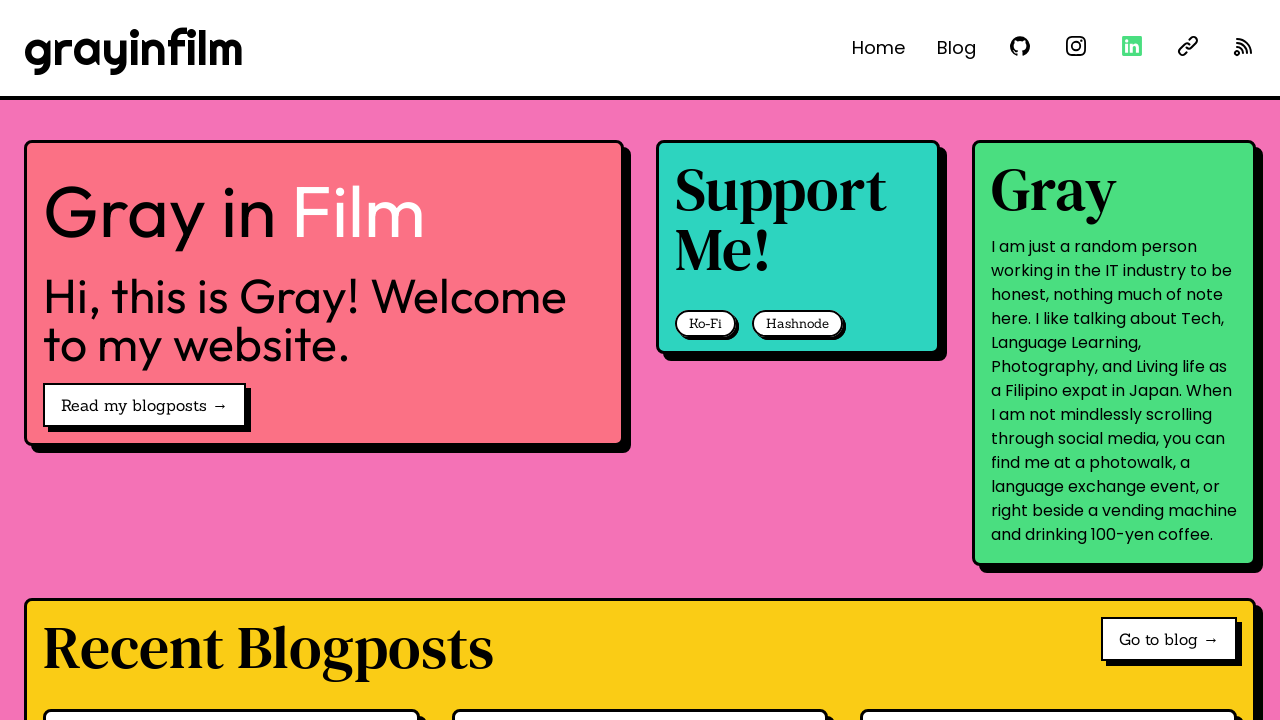

LinkedIn popup window captured
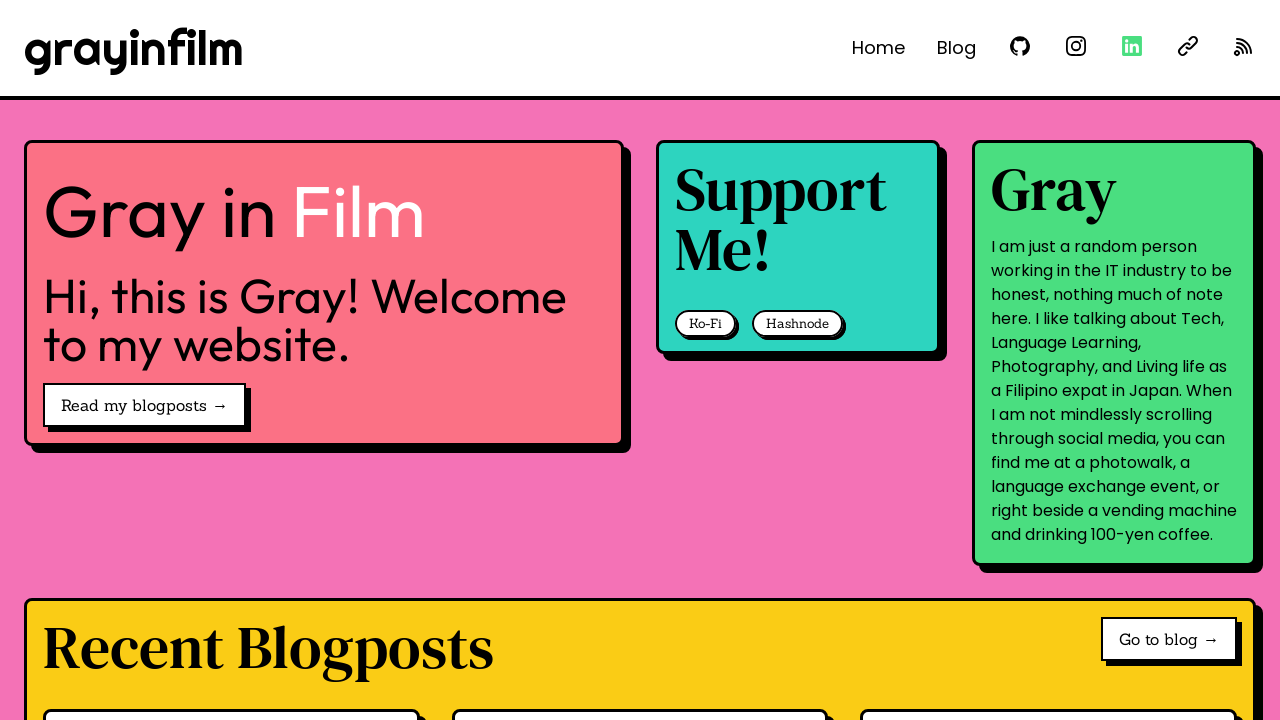

LinkedIn popup page loaded completely
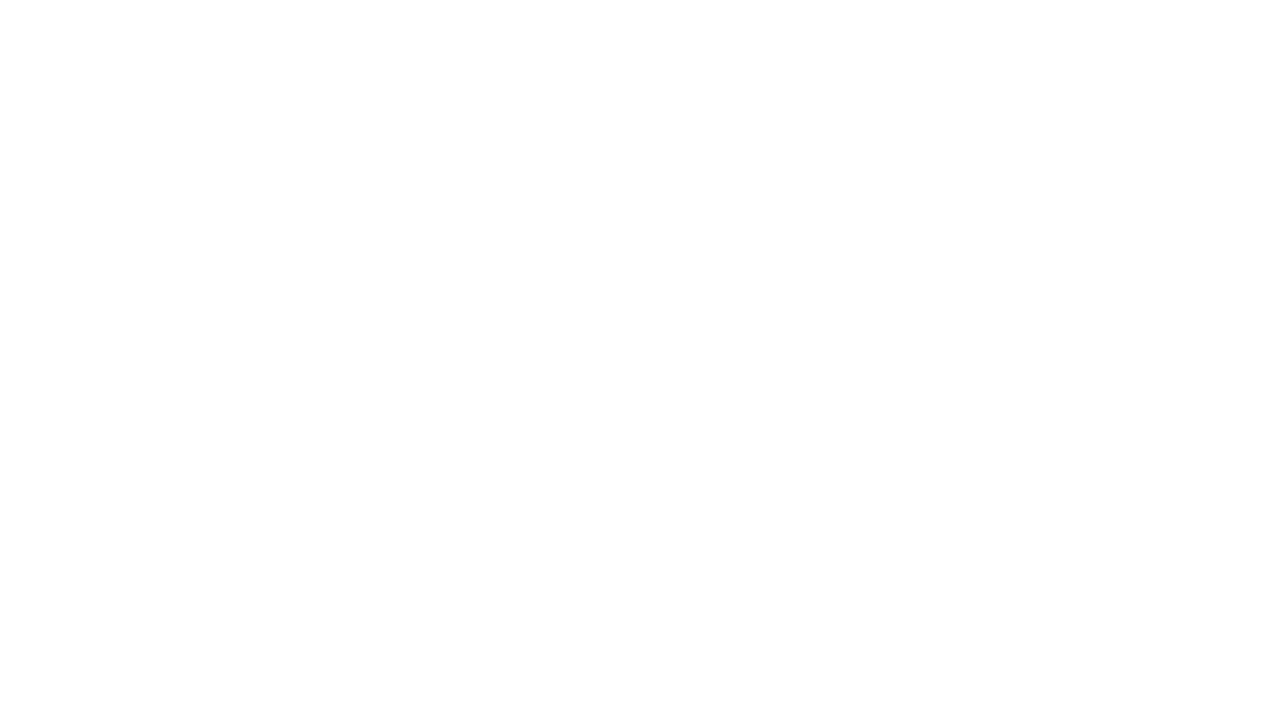

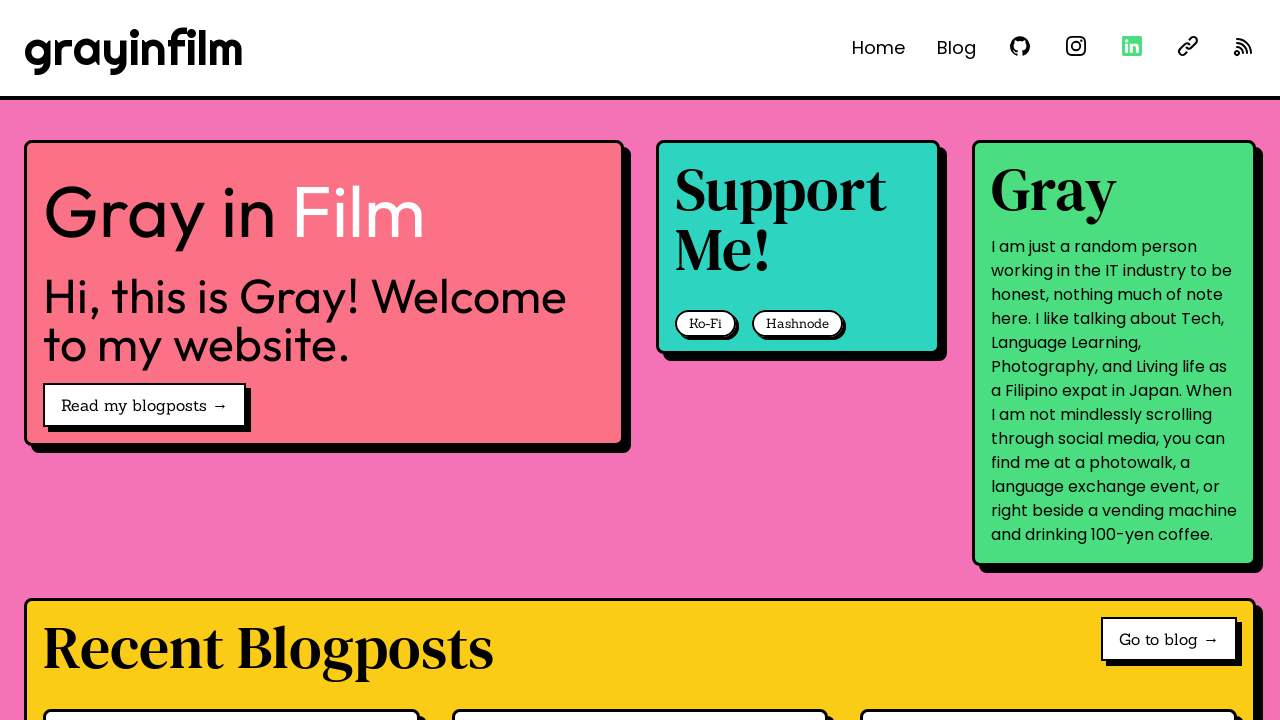